Tests tab navigation by clicking a link that opens a new tab and verifies the new tab loads the dashboard page with a sign out link visible

Starting URL: https://zimaev.github.io/tabs

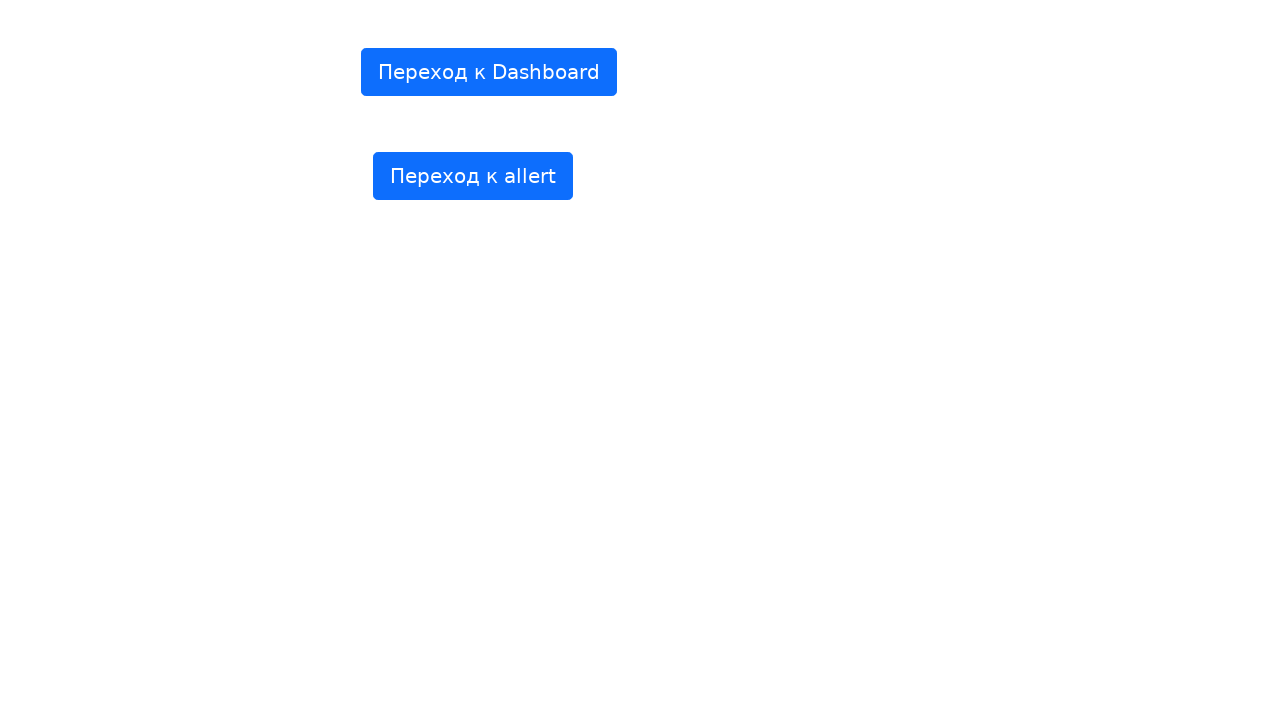

Clicked link 'Переход к Dashboard' to open new tab at (489, 72) on internal:text="\u041f\u0435\u0440\u0435\u0445\u043e\u0434 \u043a Dashboard"i
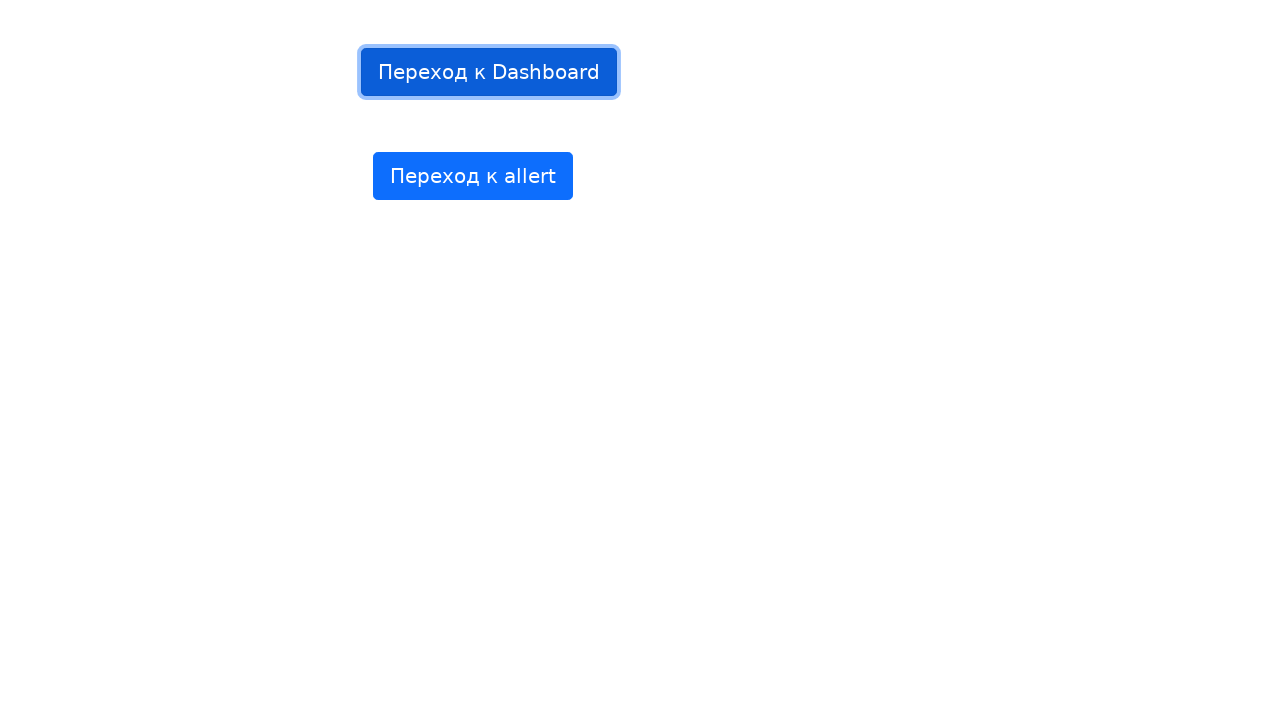

Obtained reference to new tab
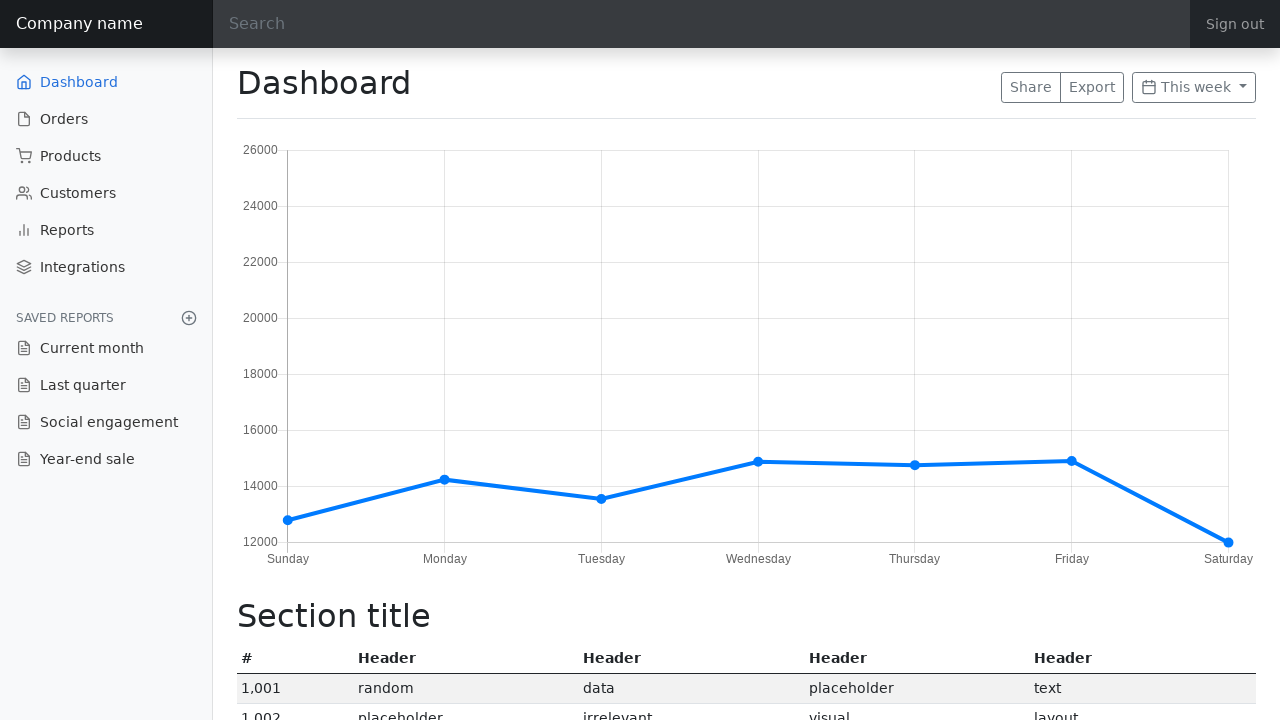

New tab finished loading
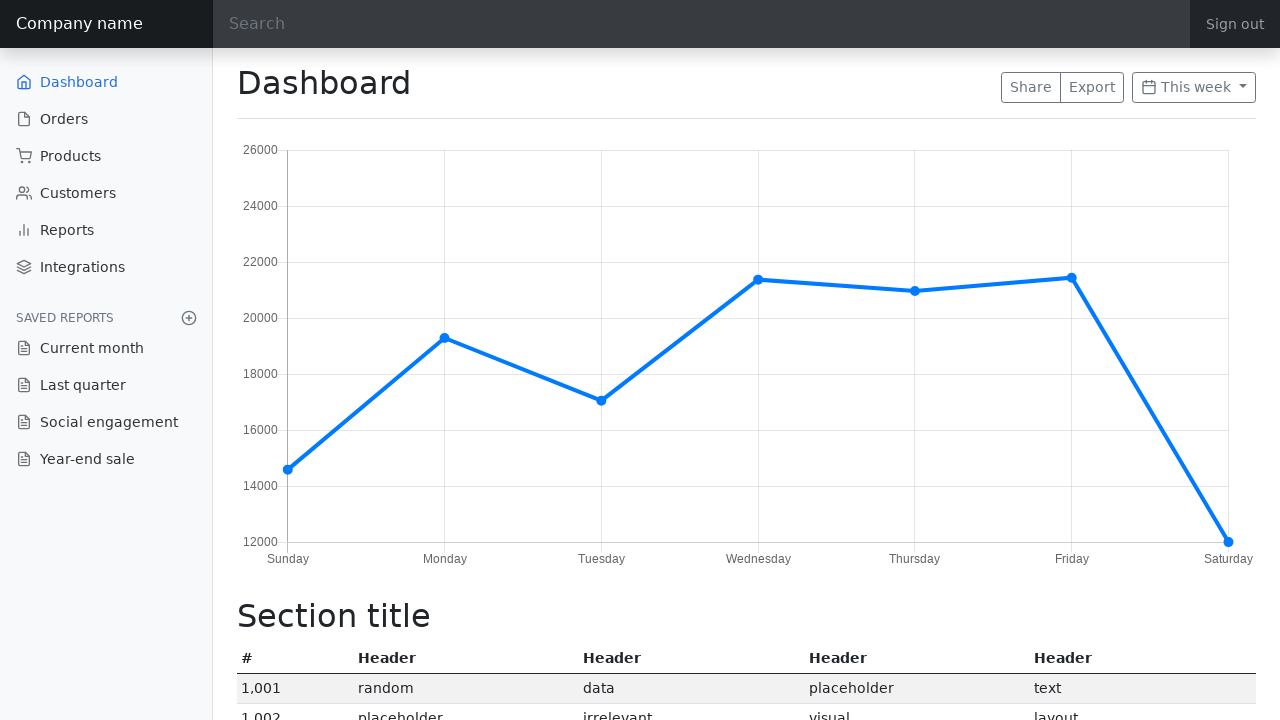

Located sign out link on dashboard page
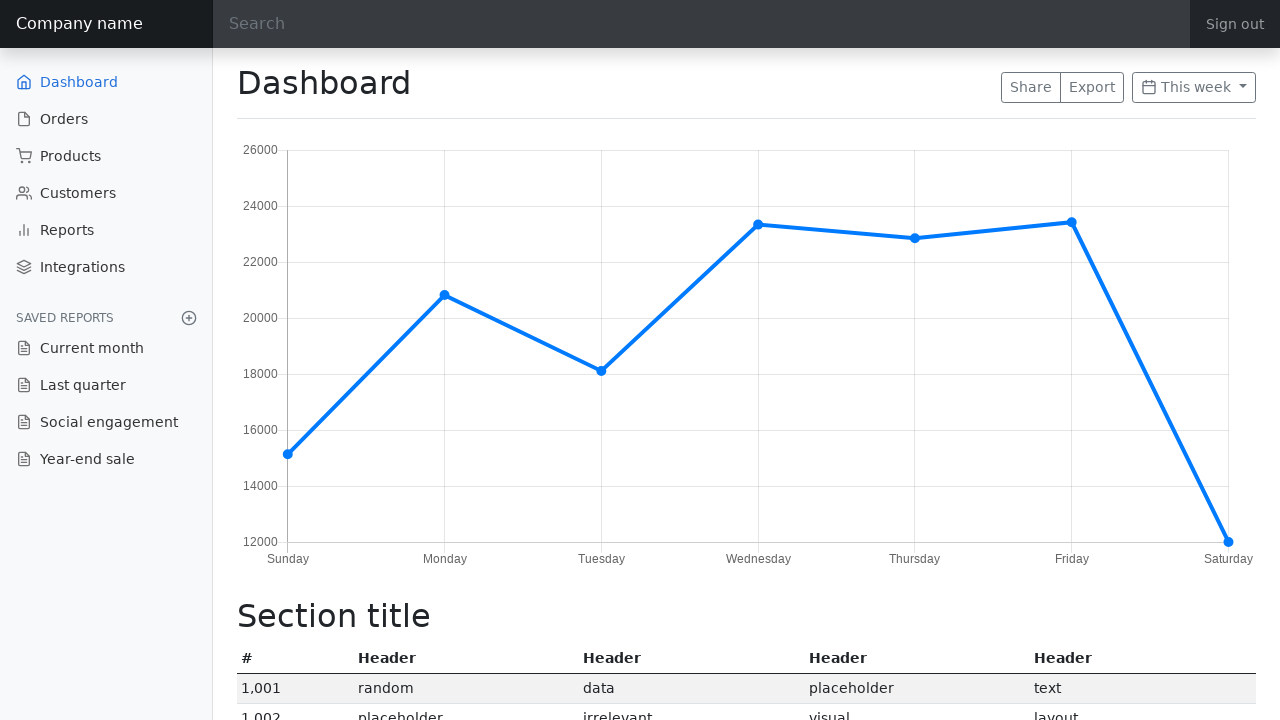

Verified sign out link is visible on dashboard
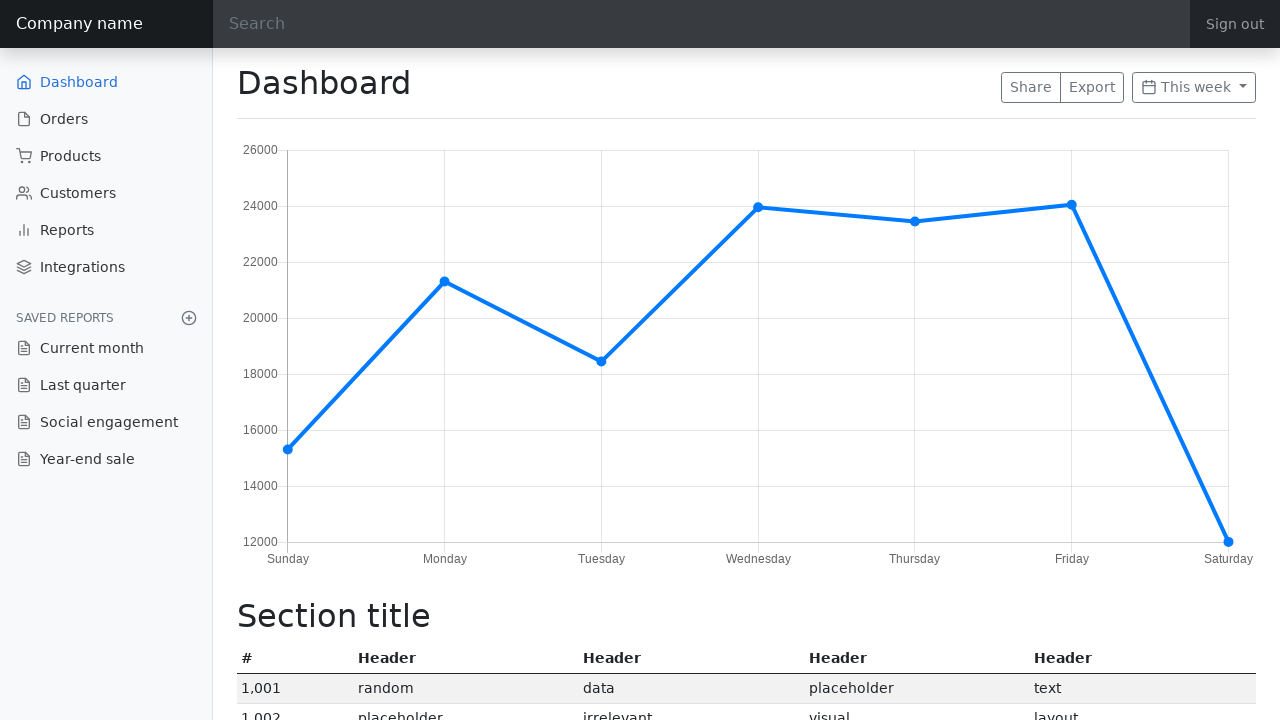

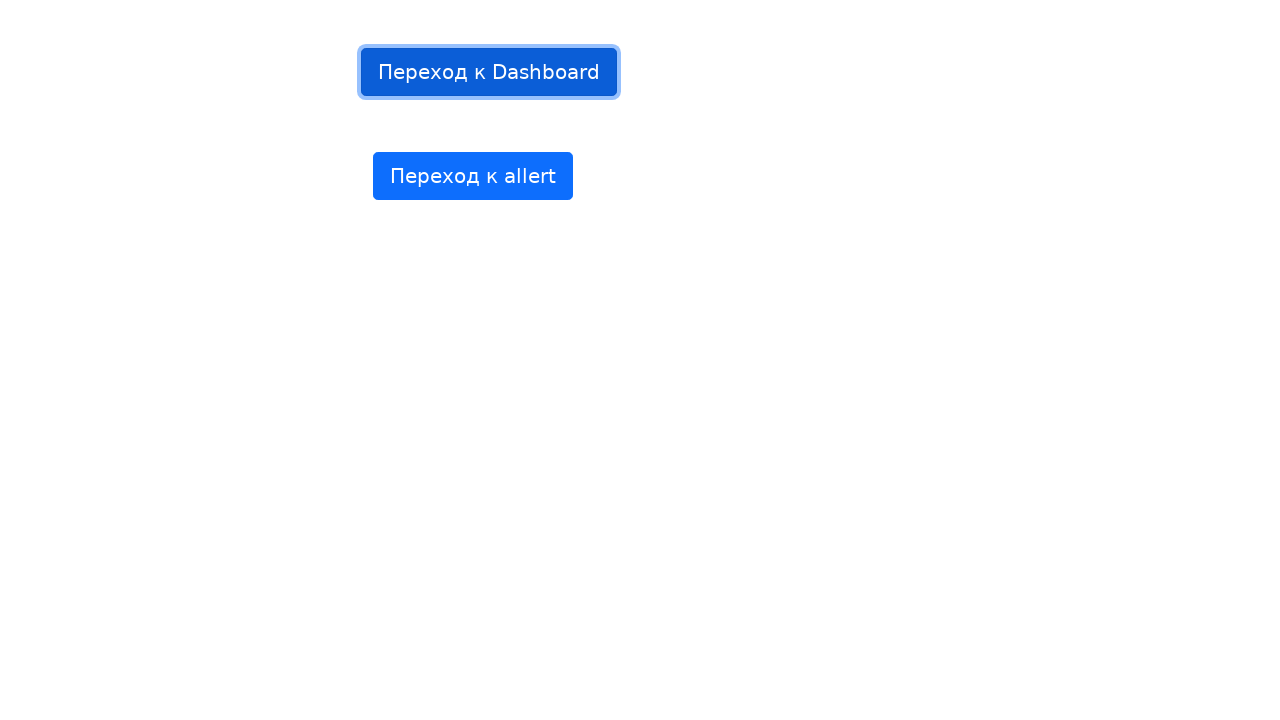